Tests FAQ section by clicking on question 6 about scooter battery/charging

Starting URL: https://qa-scooter.praktikum-services.ru/

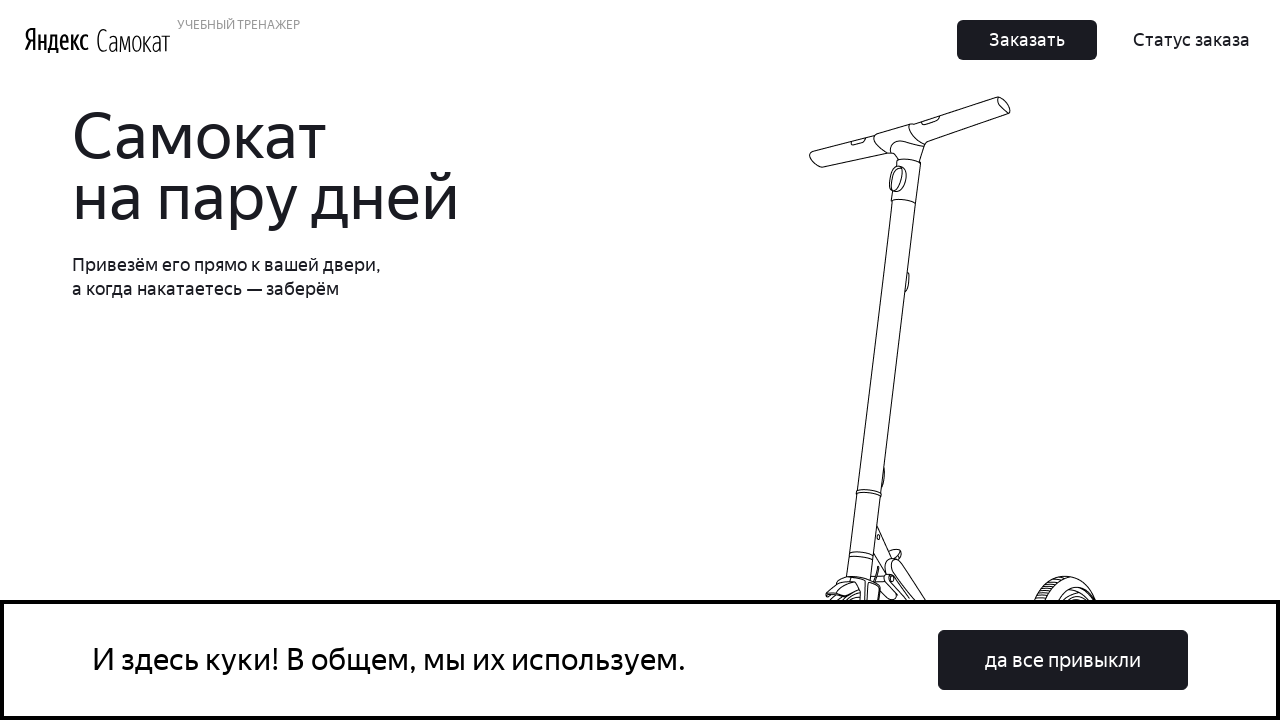

Page loaded with domcontentloaded state
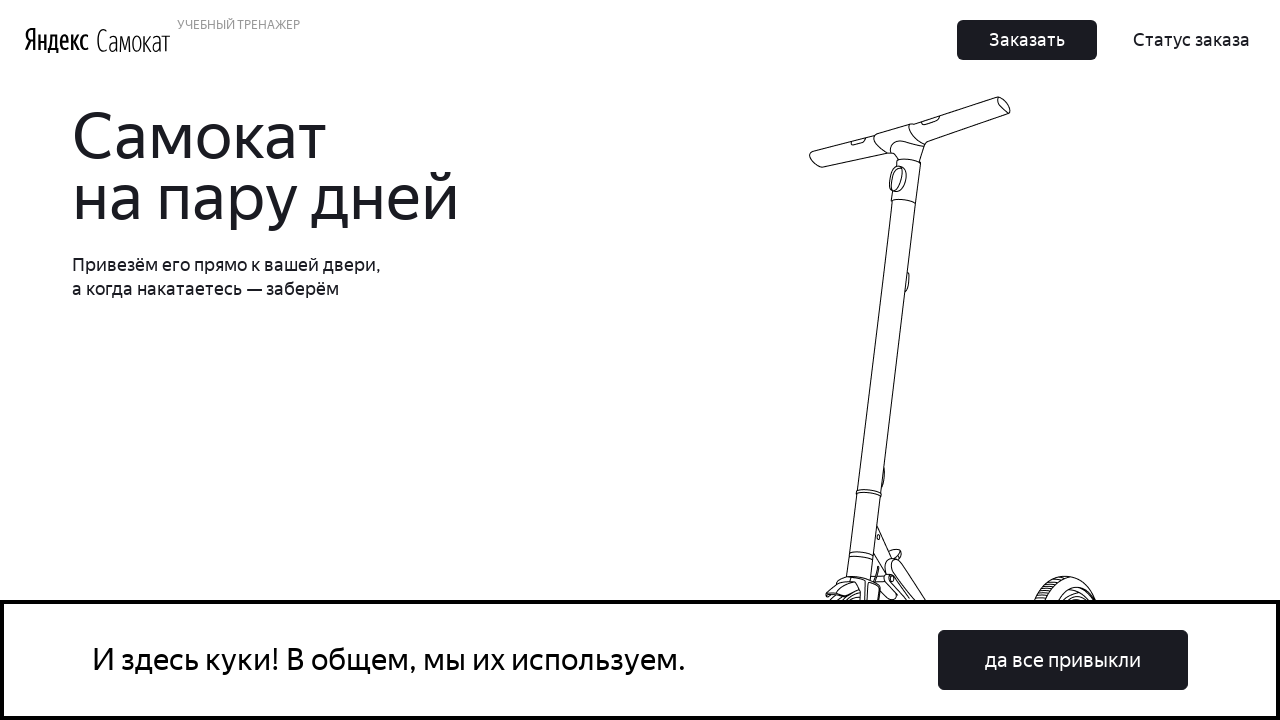

Clicked cookie accept button at (1063, 660) on button:has-text('да все привыкли')
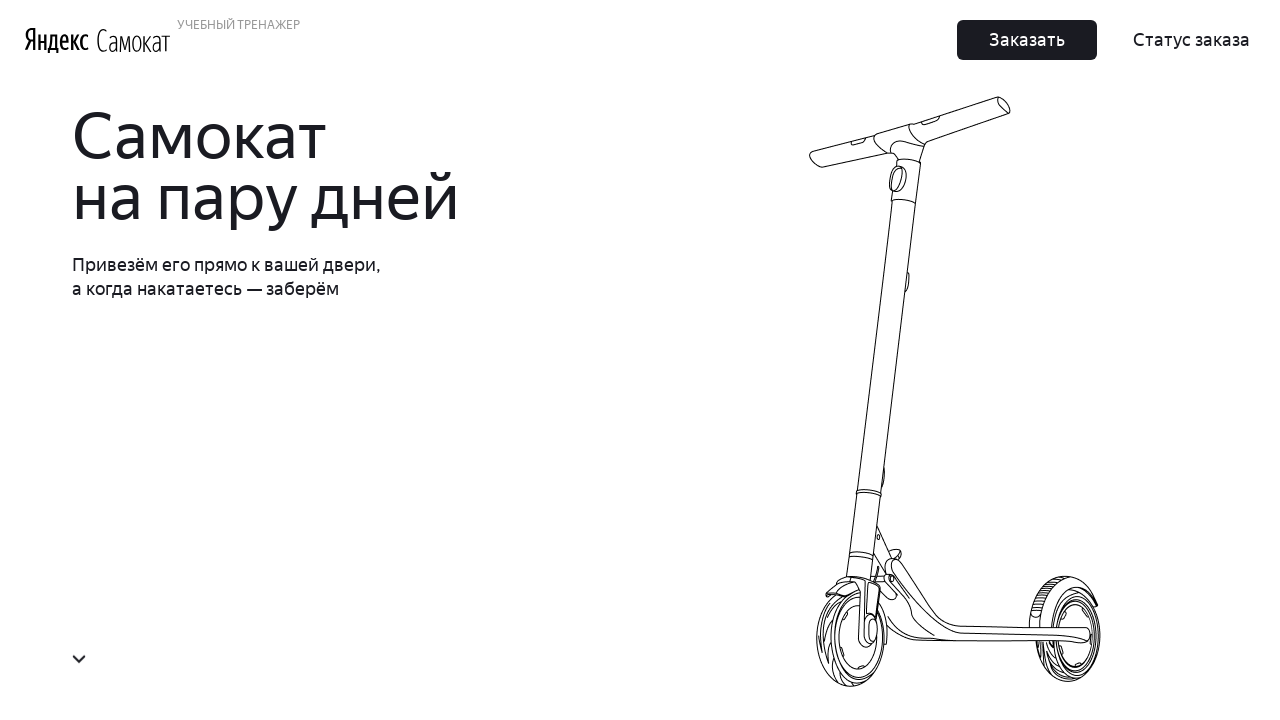

Clicked on question 6 (index 5) in FAQ section about scooter battery/charging at (967, 692) on .accordion__item >> nth=5
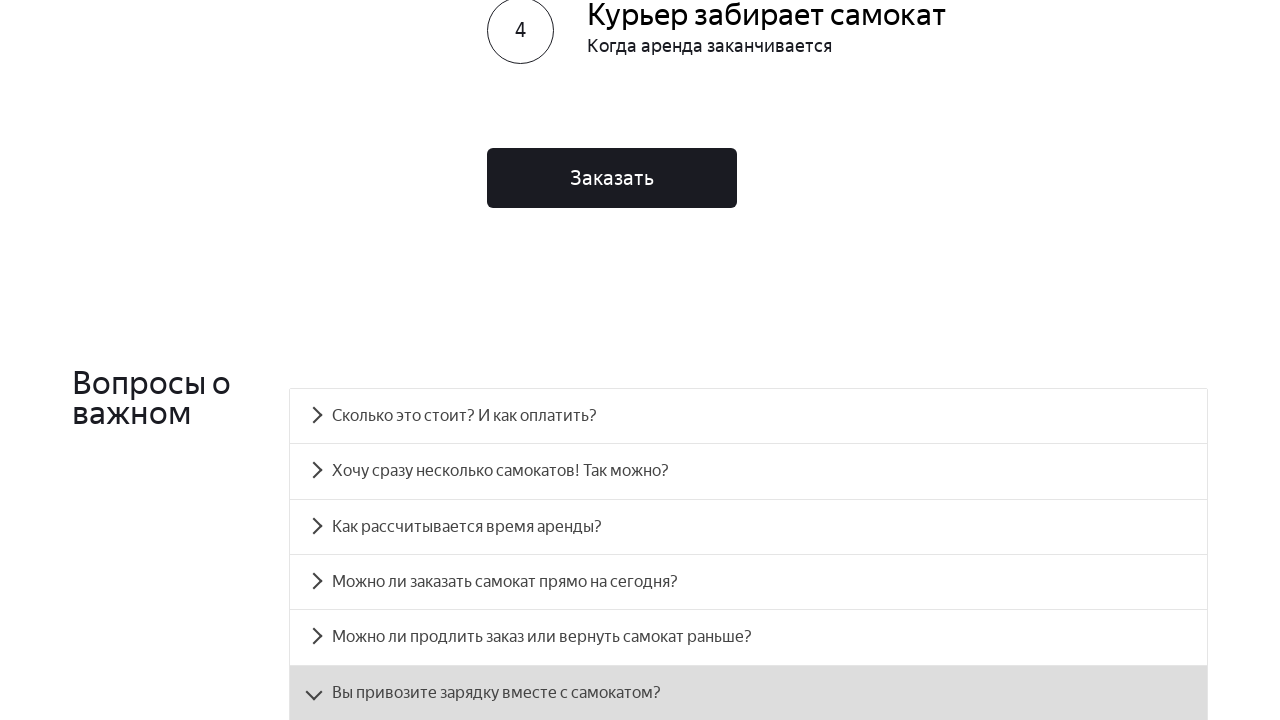

Answer to question 6 became visible
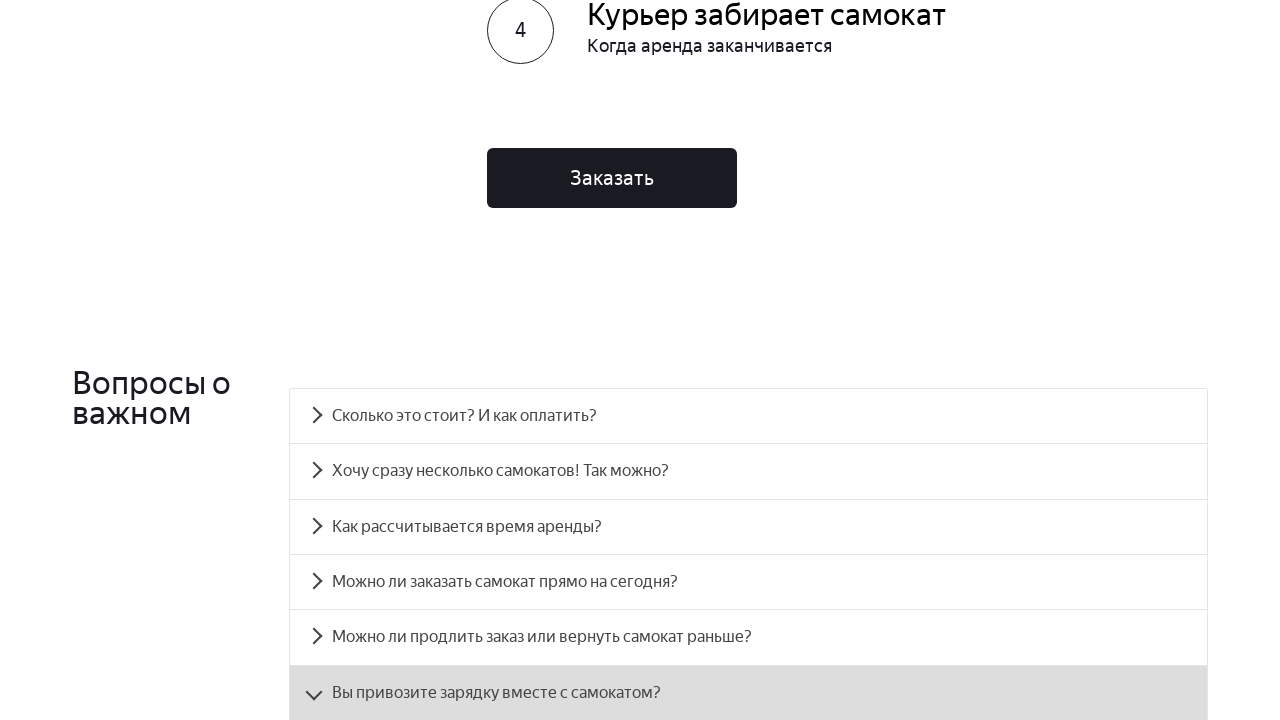

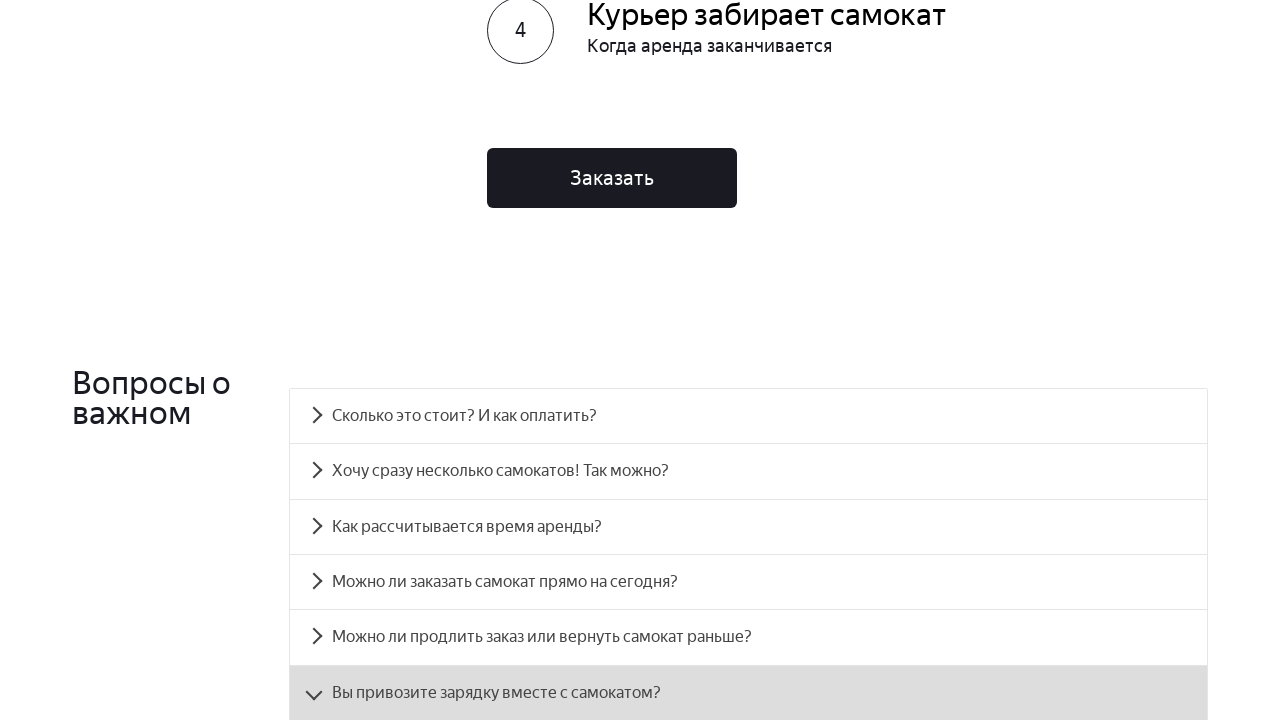